Tests dropdown selection by selecting an option using its value attribute

Starting URL: https://kristinek.github.io/site/examples/actions

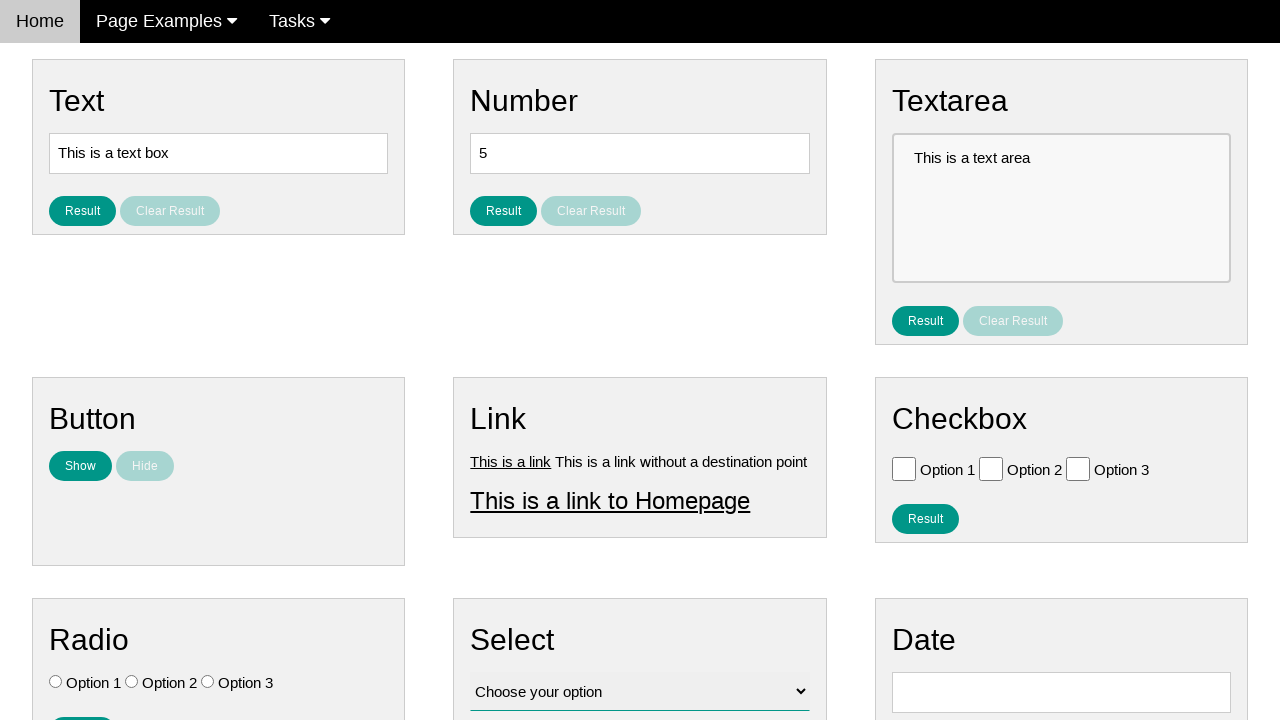

Navigated to actions examples page
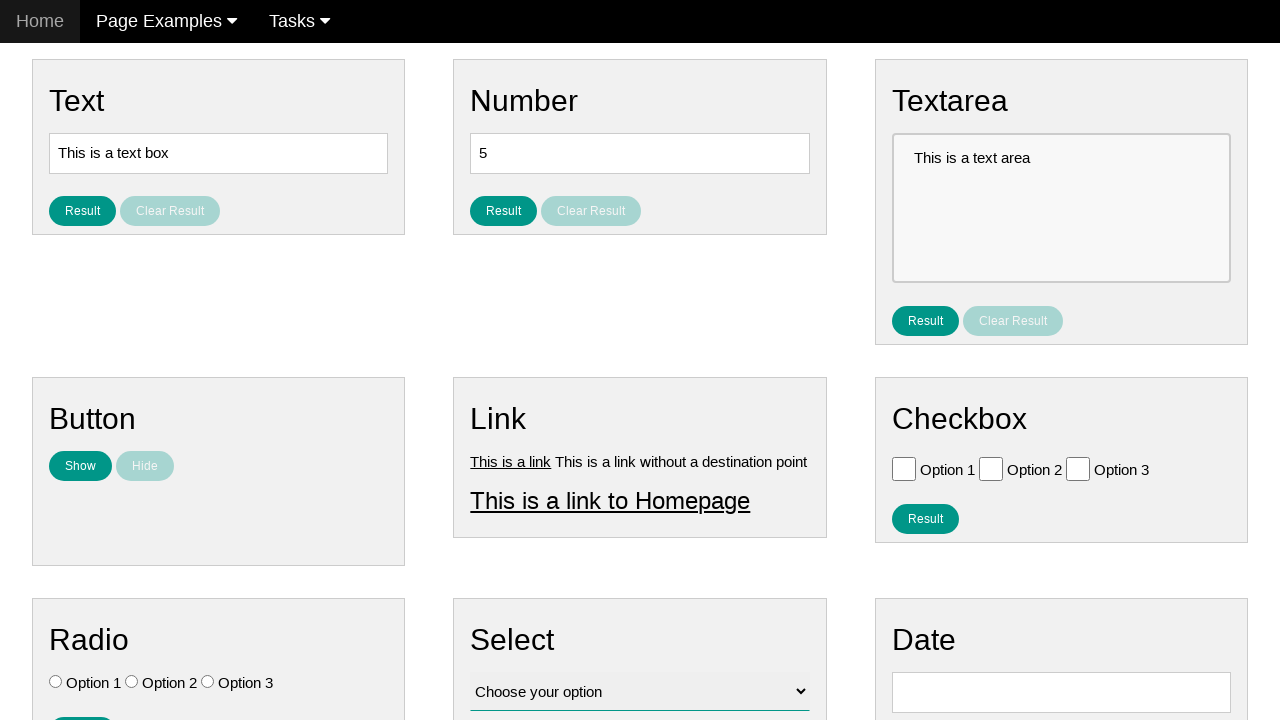

Selected dropdown option with value='value3' on #vfb-12
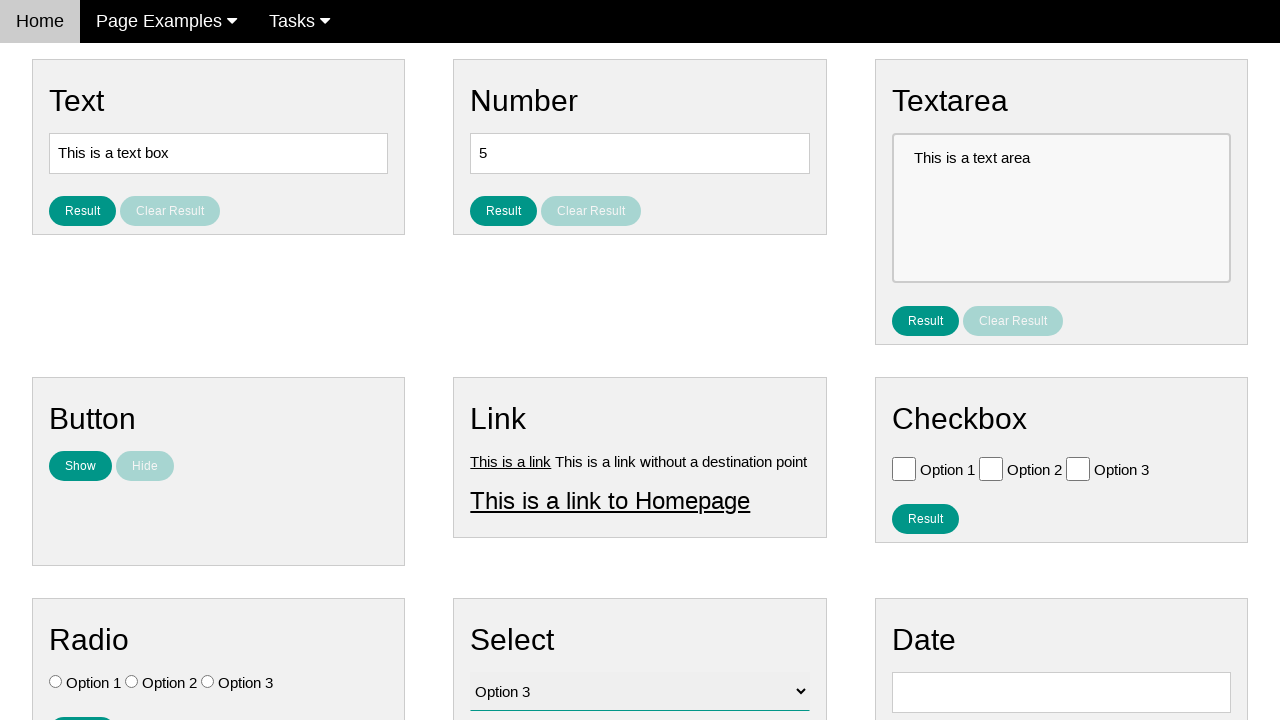

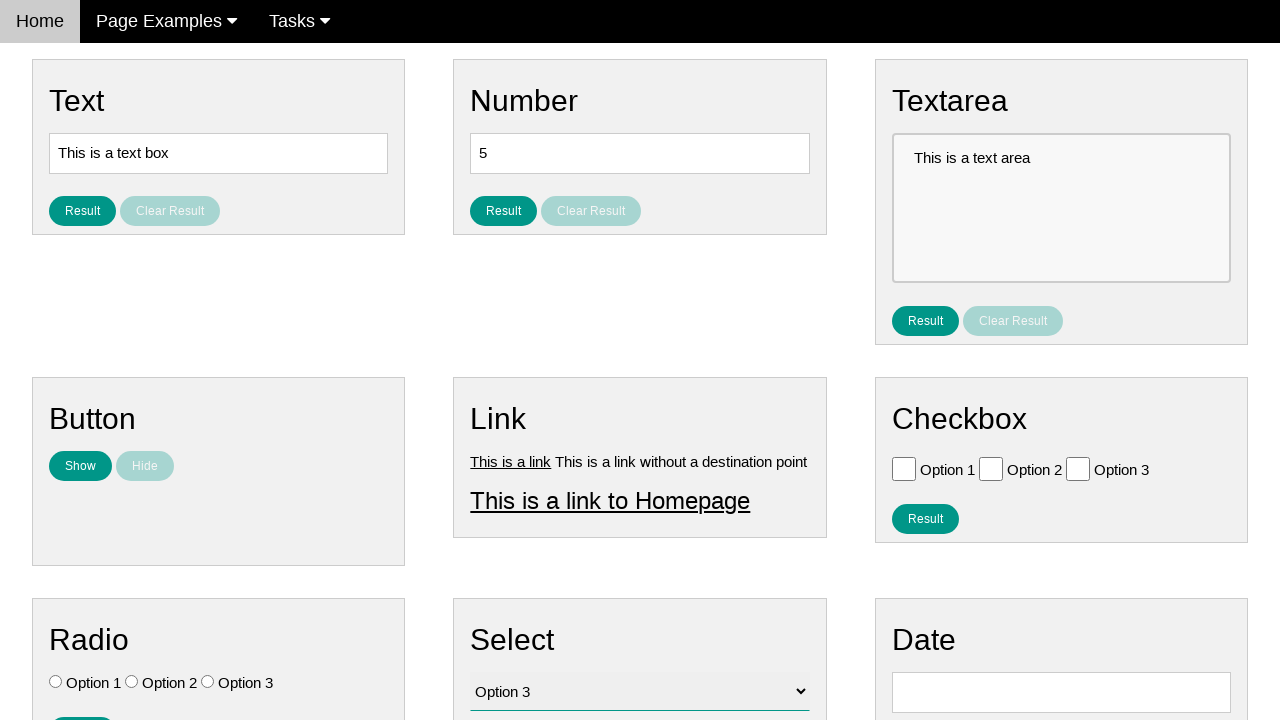